Tests switching between multiple browser windows/tabs by opening a new window and switching back using URL matching

Starting URL: https://guinea-pig.webdriver.io/

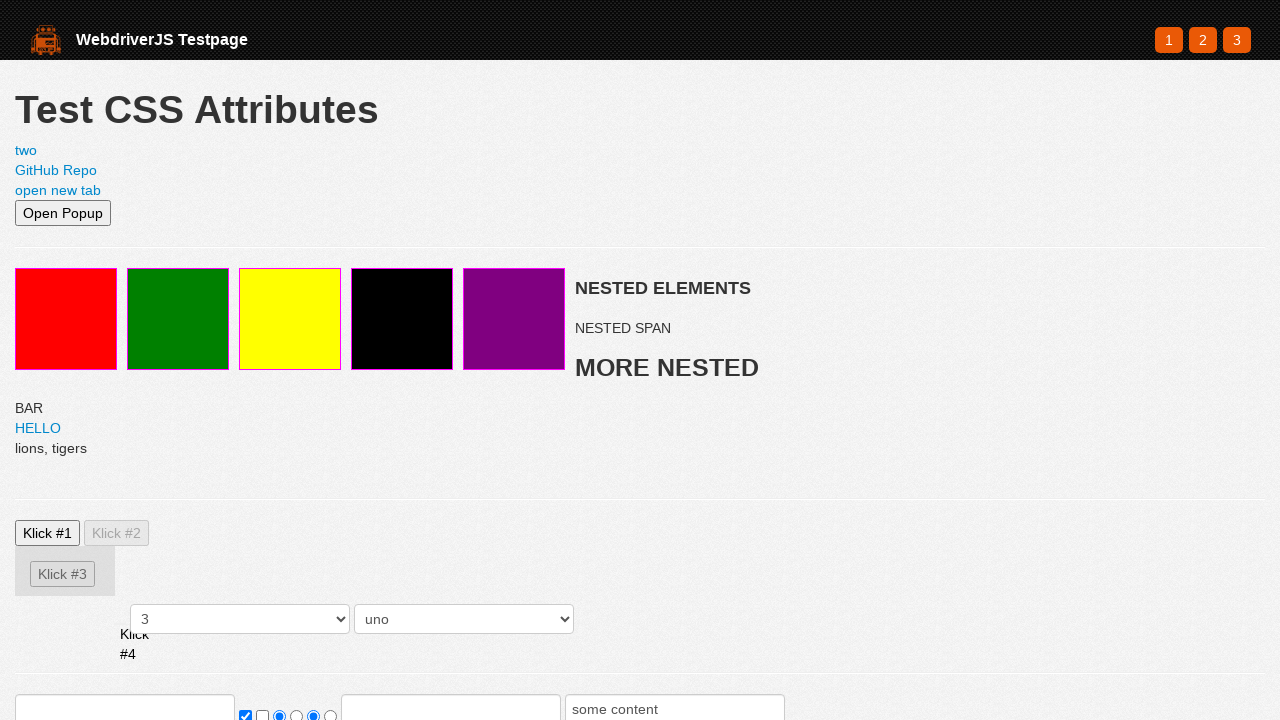

Opened a new browser context/tab
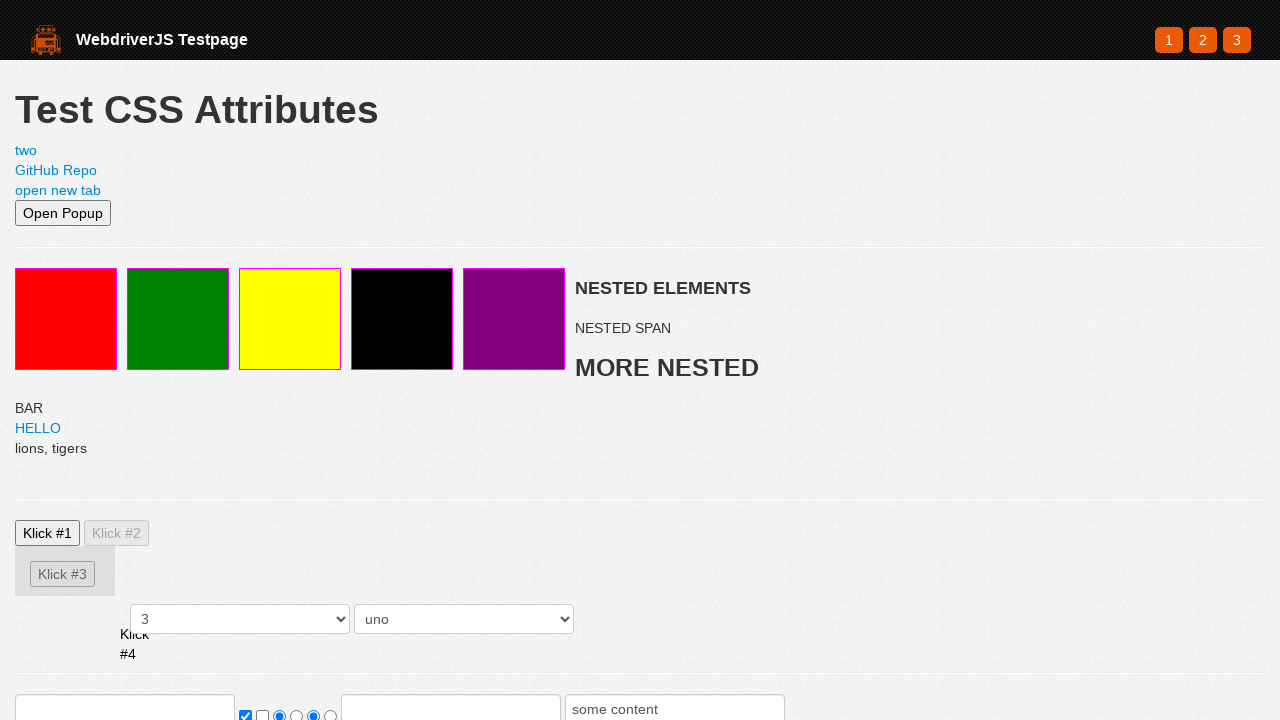

Navigated new tab to https://webdriver.io
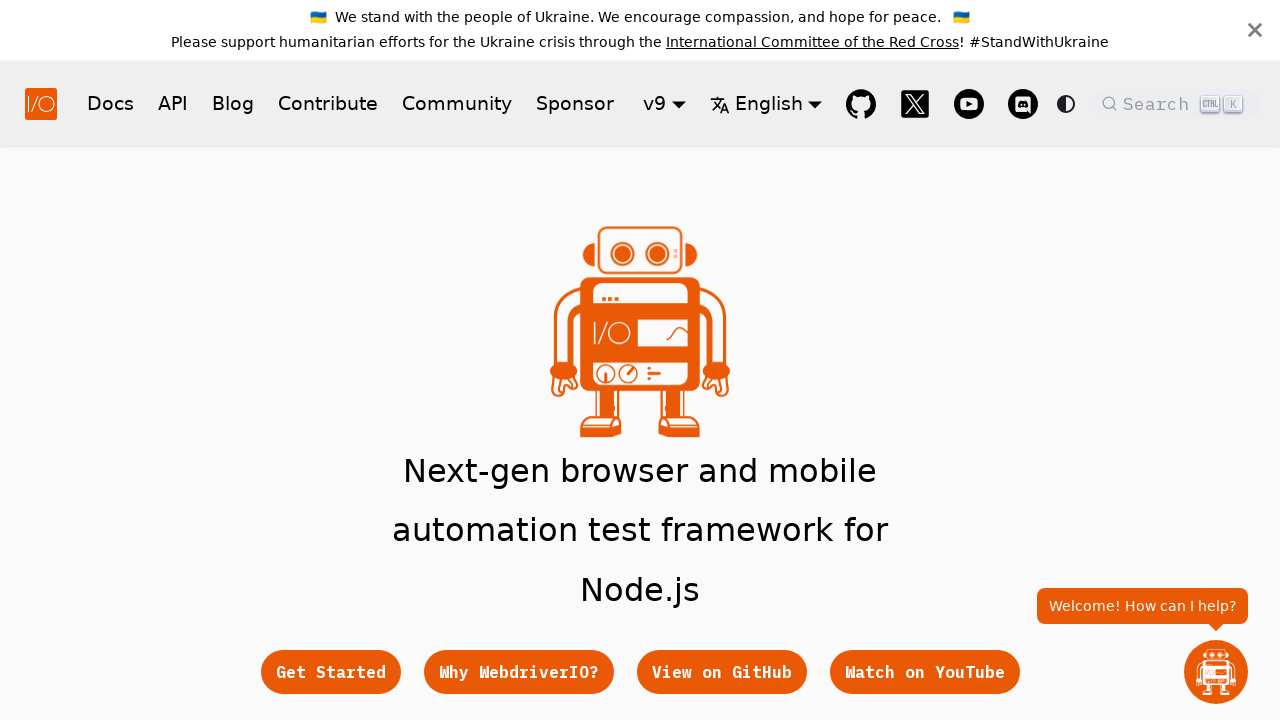

Waited for hero subtitle element to load on new page
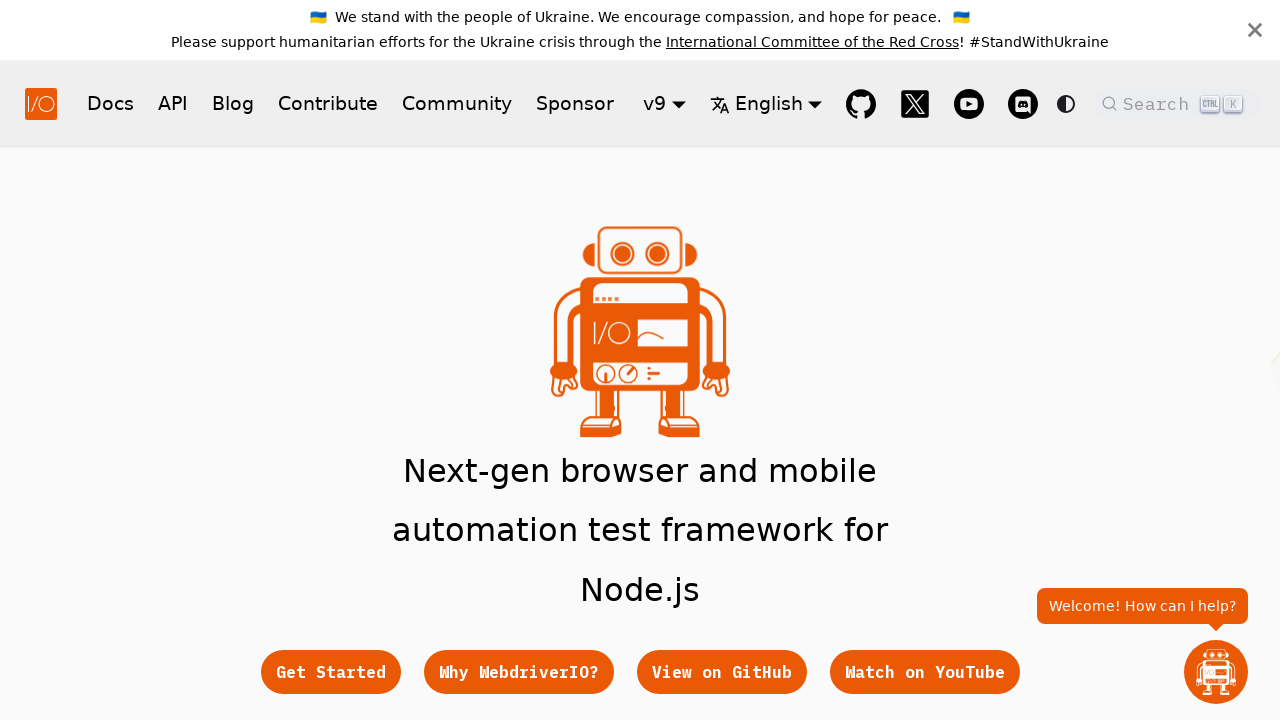

Verified hero subtitle is visible on new page
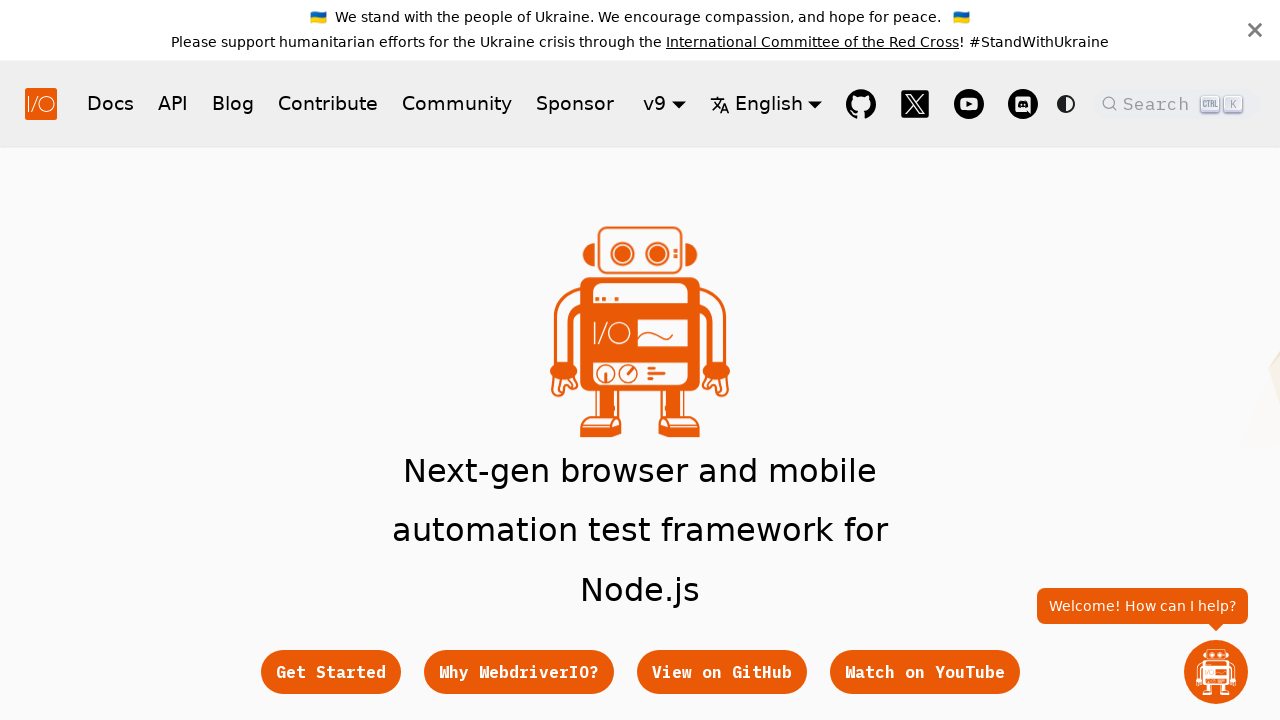

Verified red element is not visible on new page
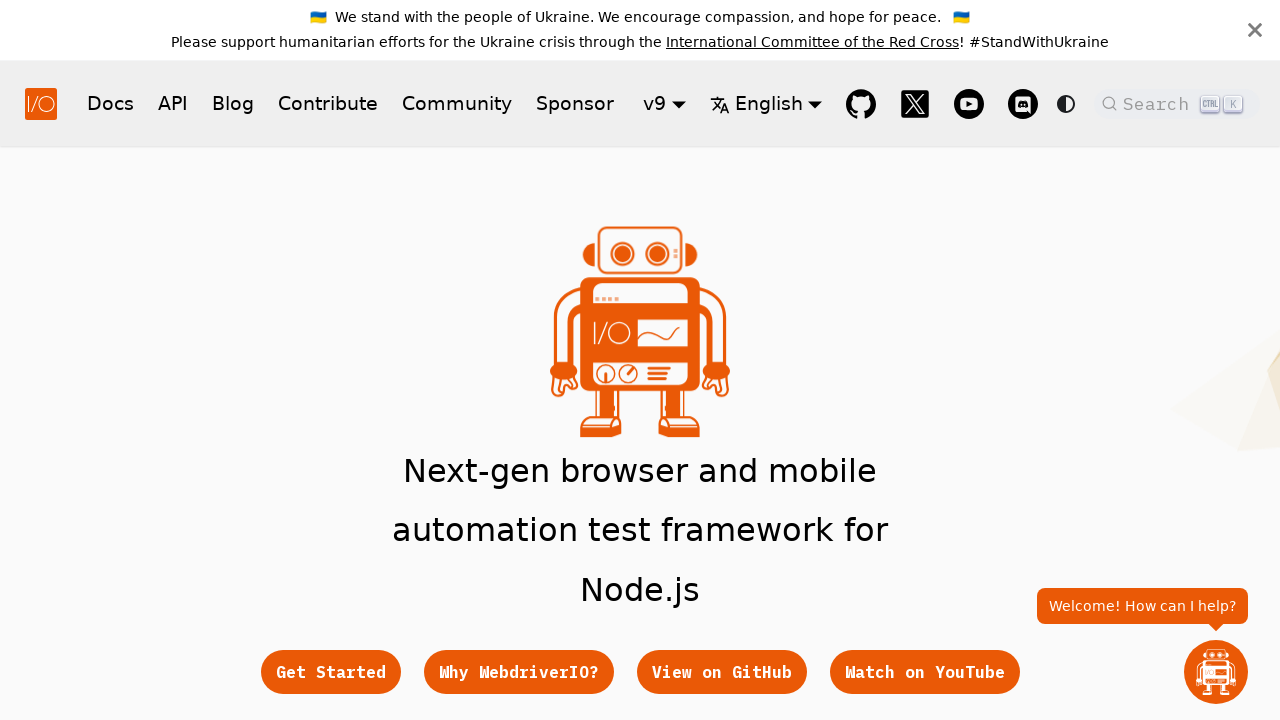

Verified red element is visible on original page after switching back
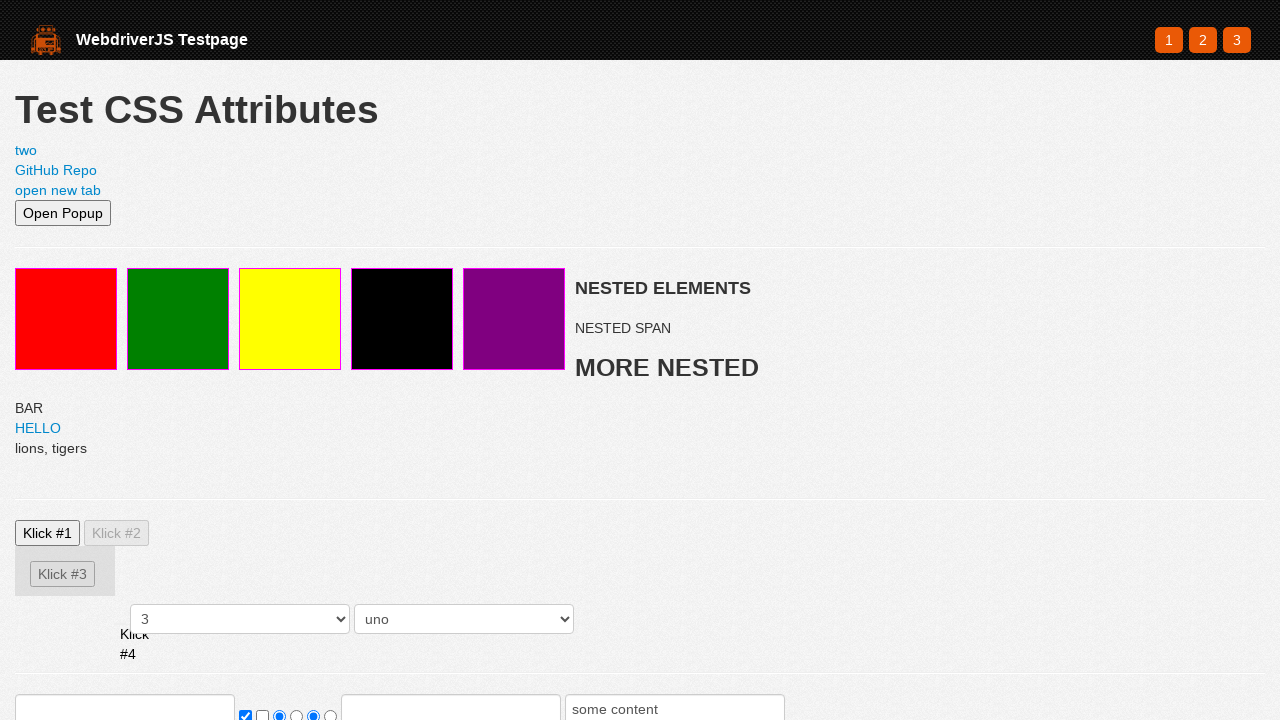

Verified hero subtitle is not visible on original page
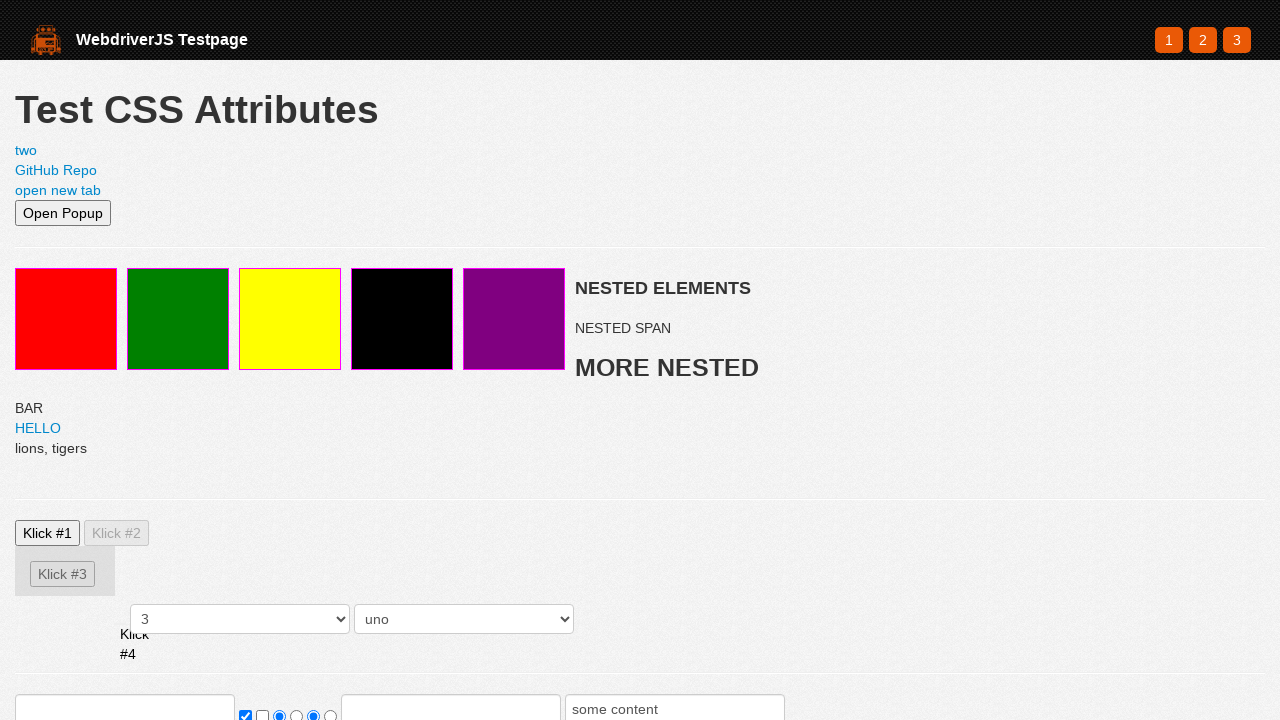

Closed the new browser tab
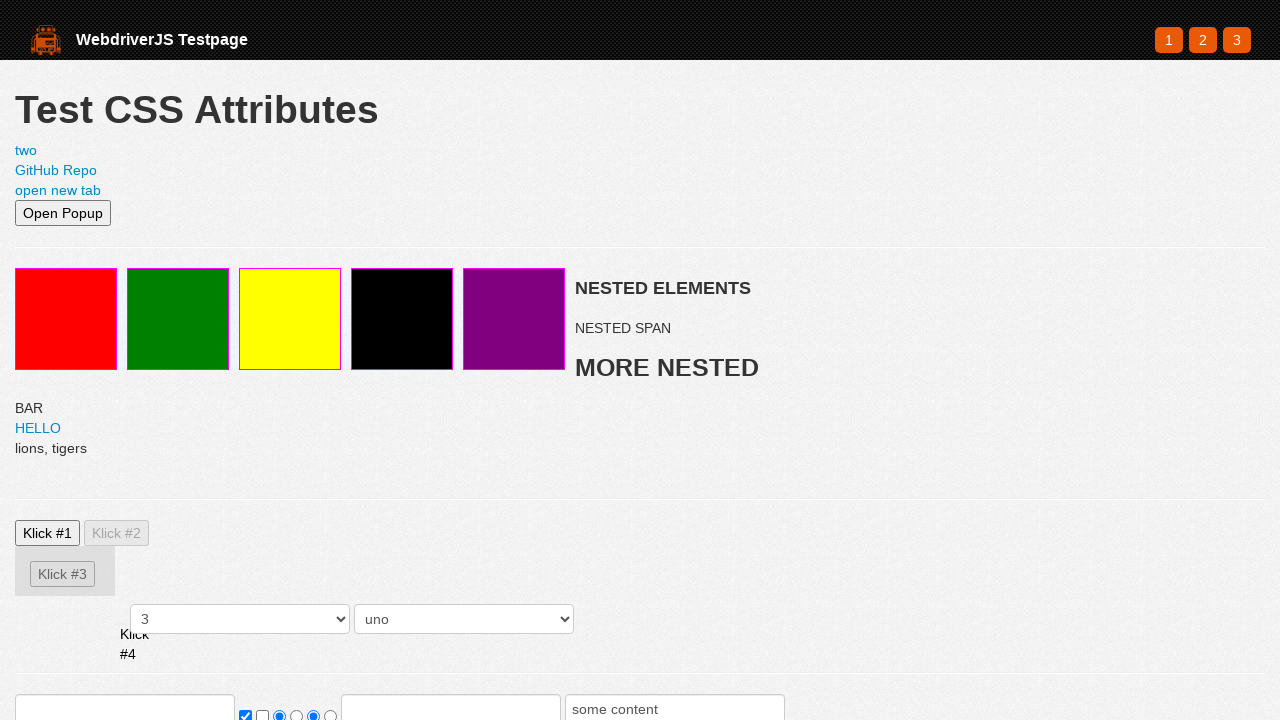

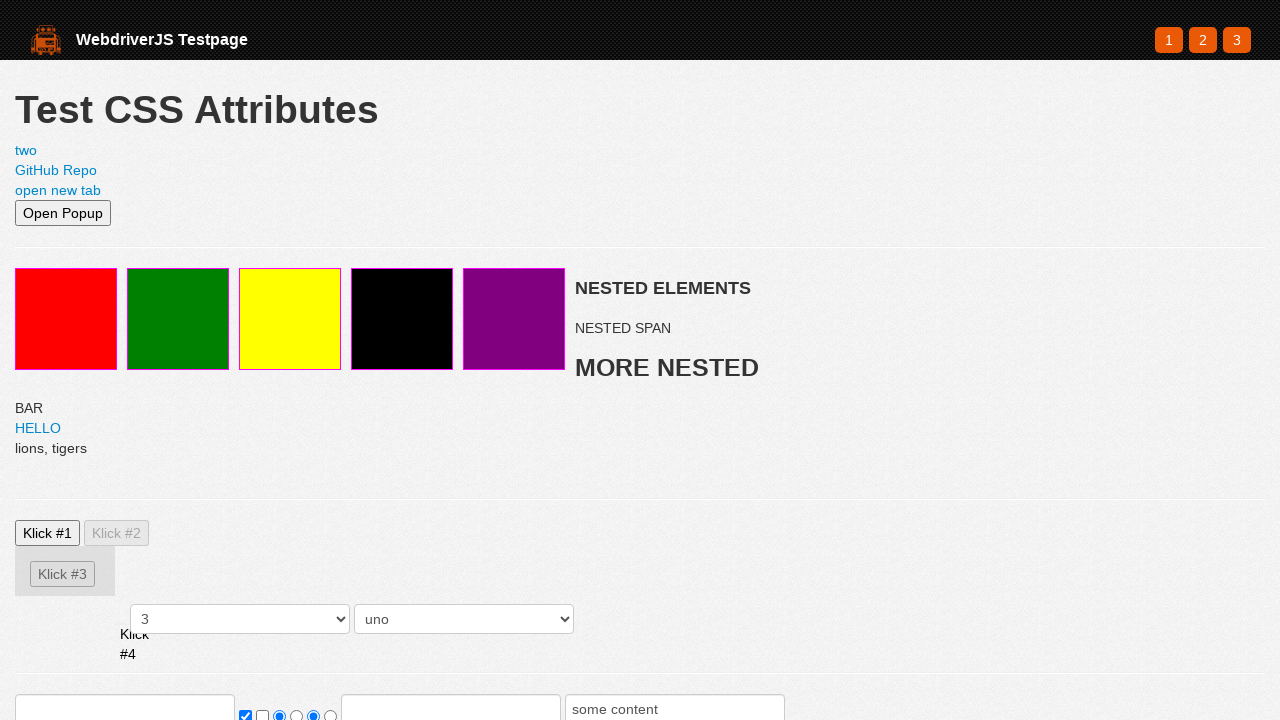